Tests registration form validation with phone number exceeding valid length

Starting URL: https://alada.vn/tai-khoan/dang-ky.html

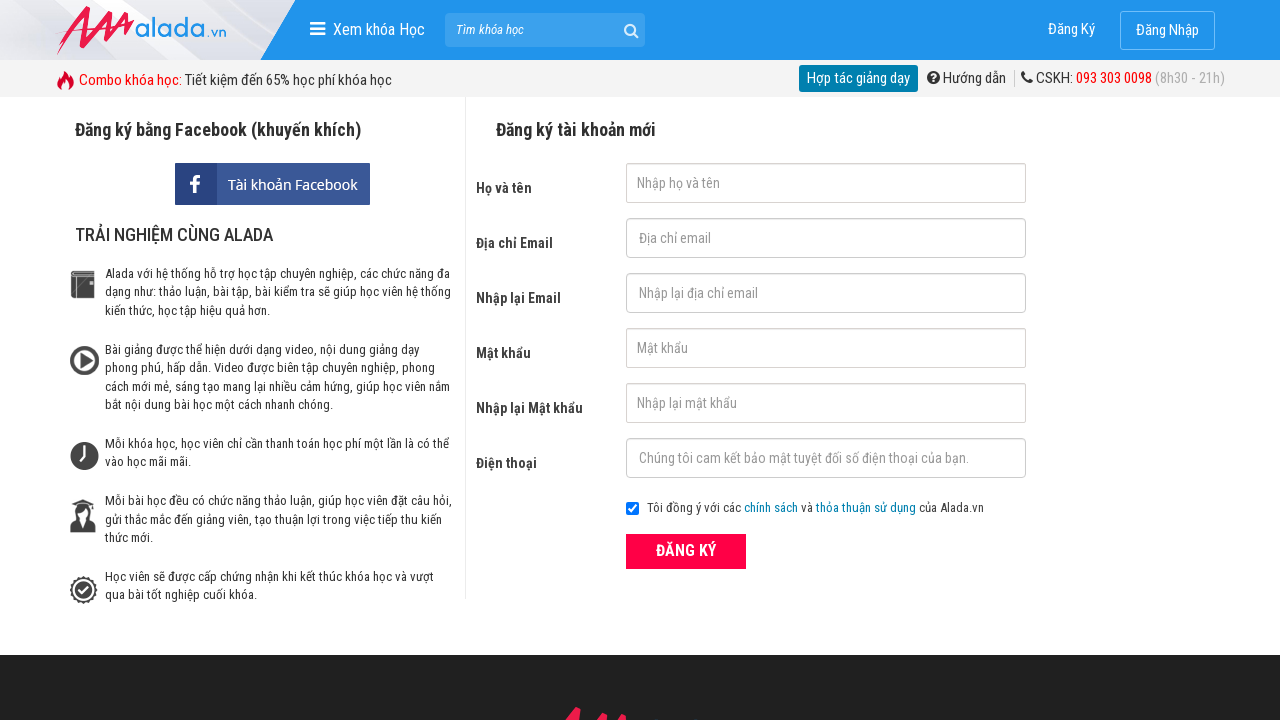

Filled firstname field with 'Tran Phuong Anh' on input#txtFirstname
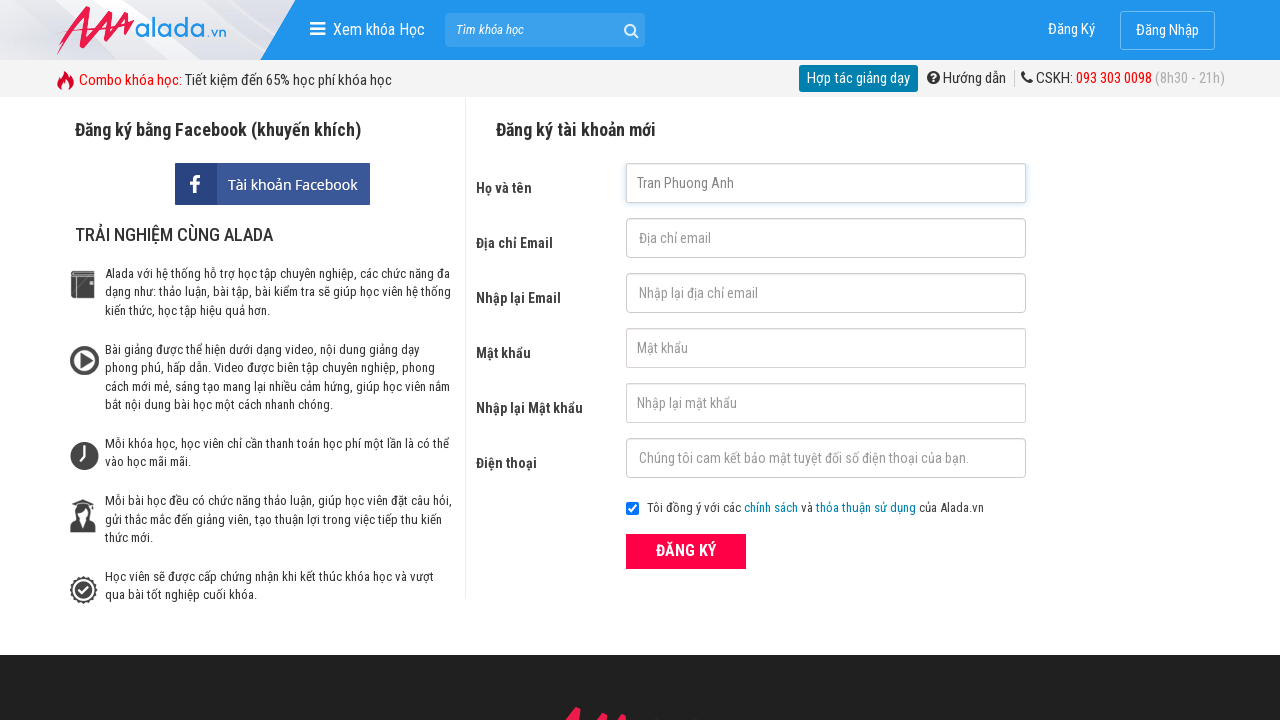

Filled email field with 'anhtp@1234' on input#txtEmail
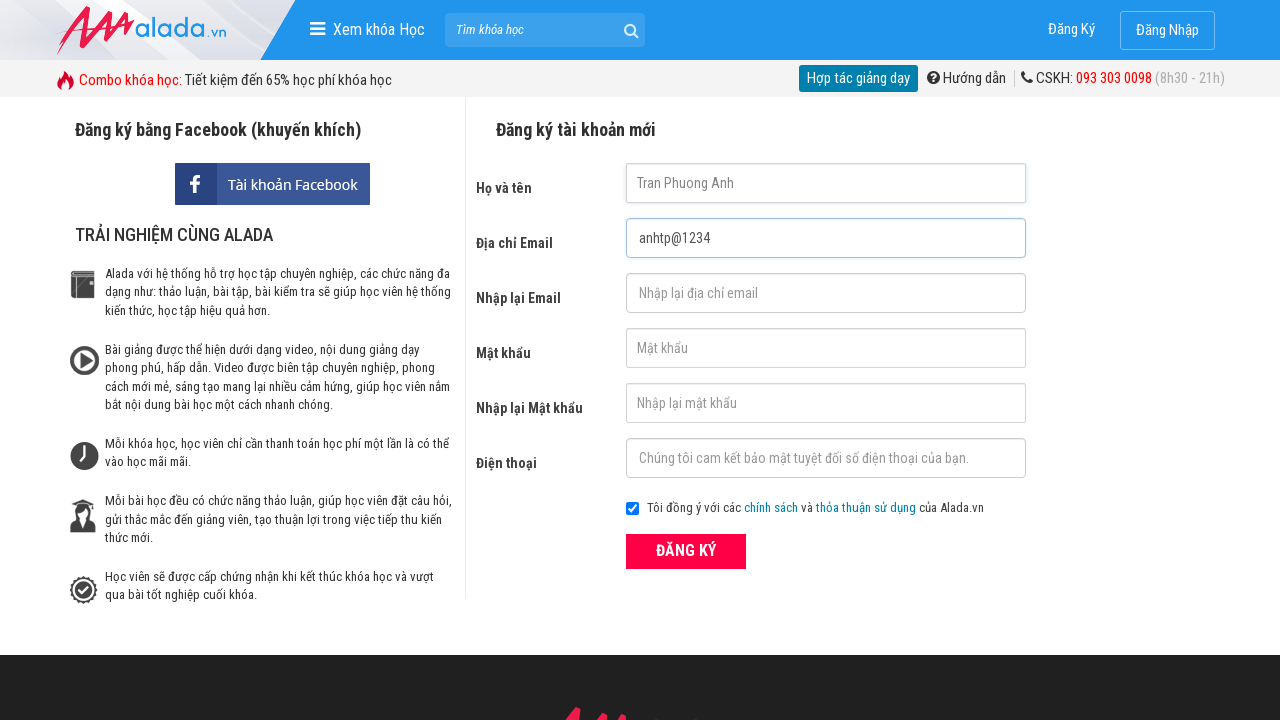

Filled confirm email field with 'anhtp@1234' on input#txtCEmail
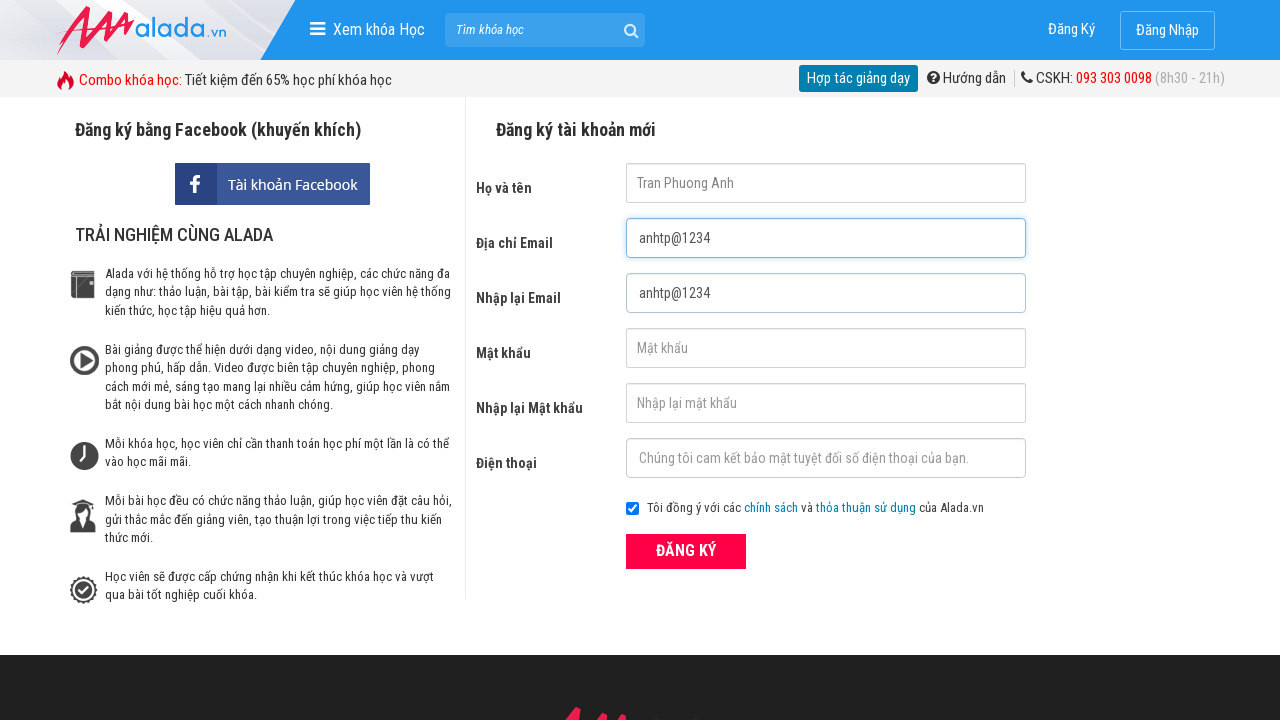

Filled password field with '123456' on input#txtPassword
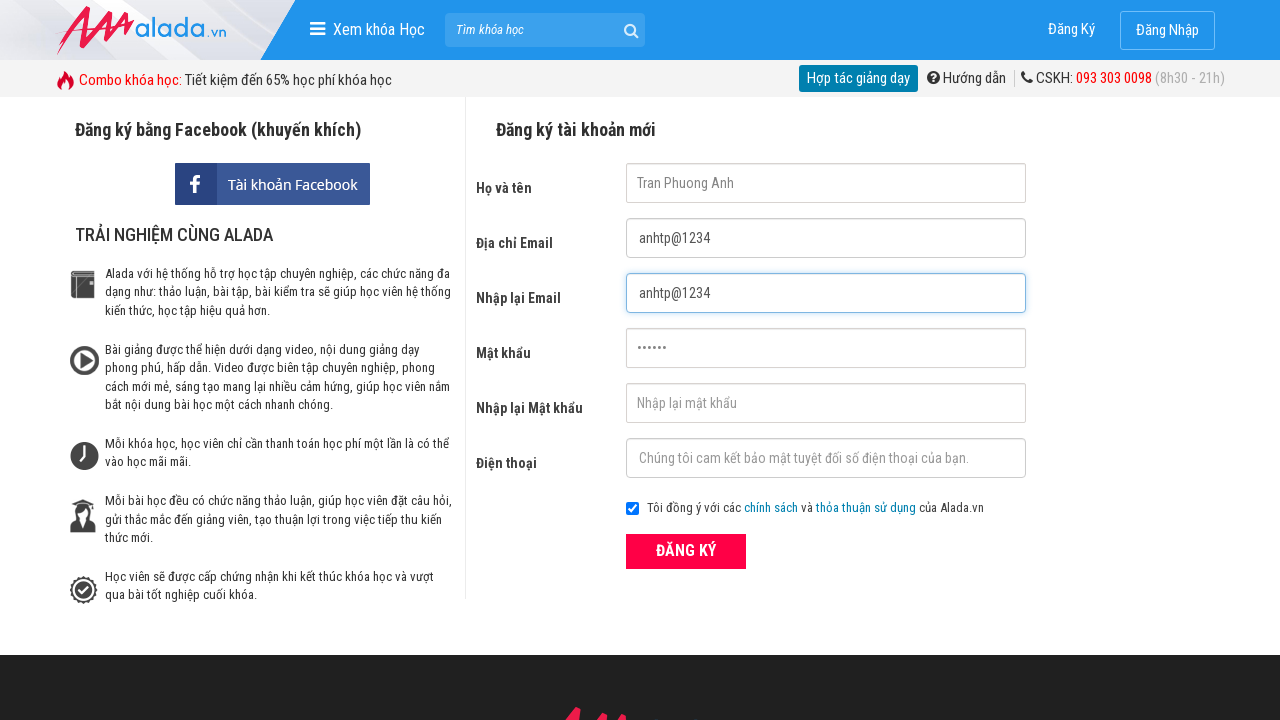

Filled confirm password field with '123456' on input#txtCPassword
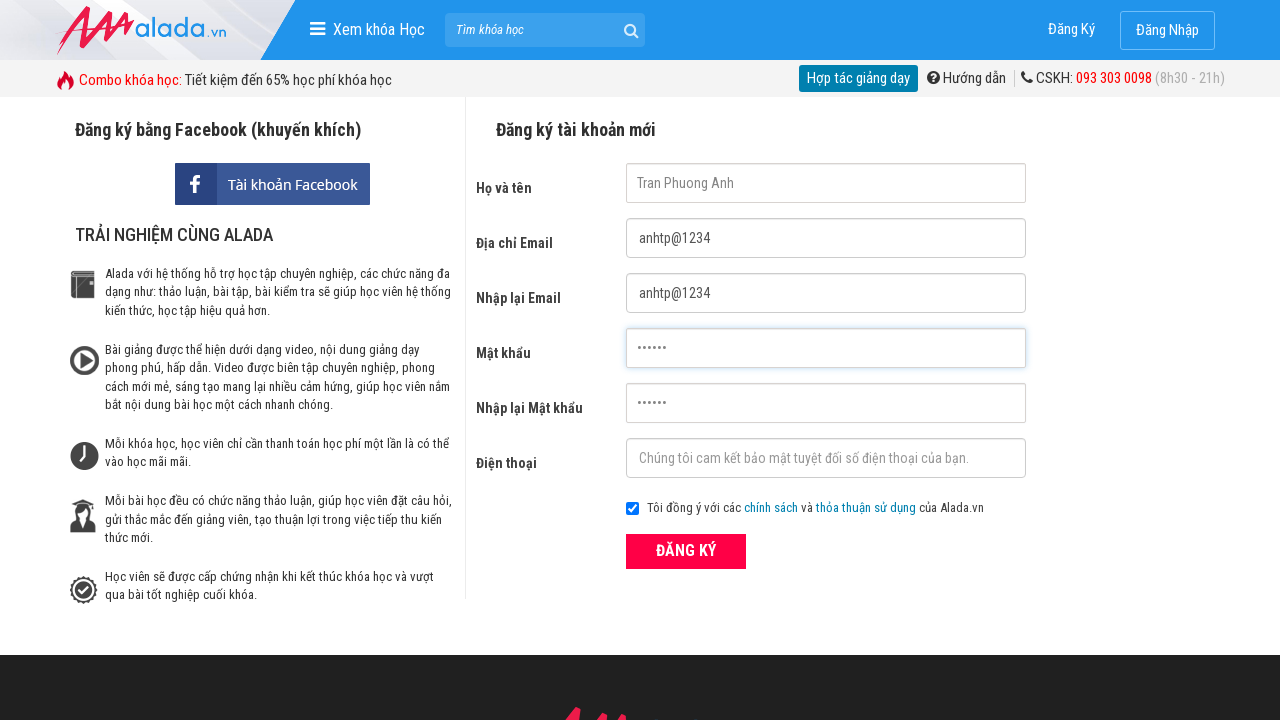

Filled phone field with invalid number '09631749321456' (exceeds valid length) on input#txtPhone
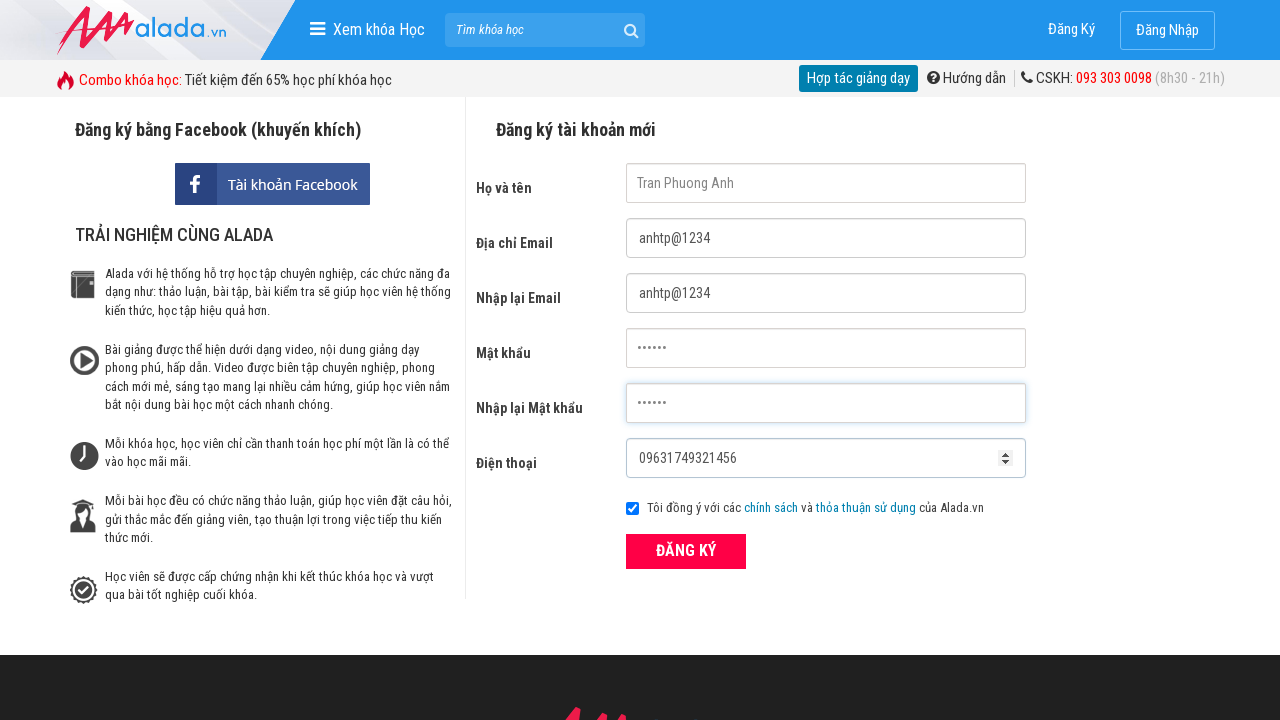

Clicked submit button to register at (686, 551) on button[type='submit']
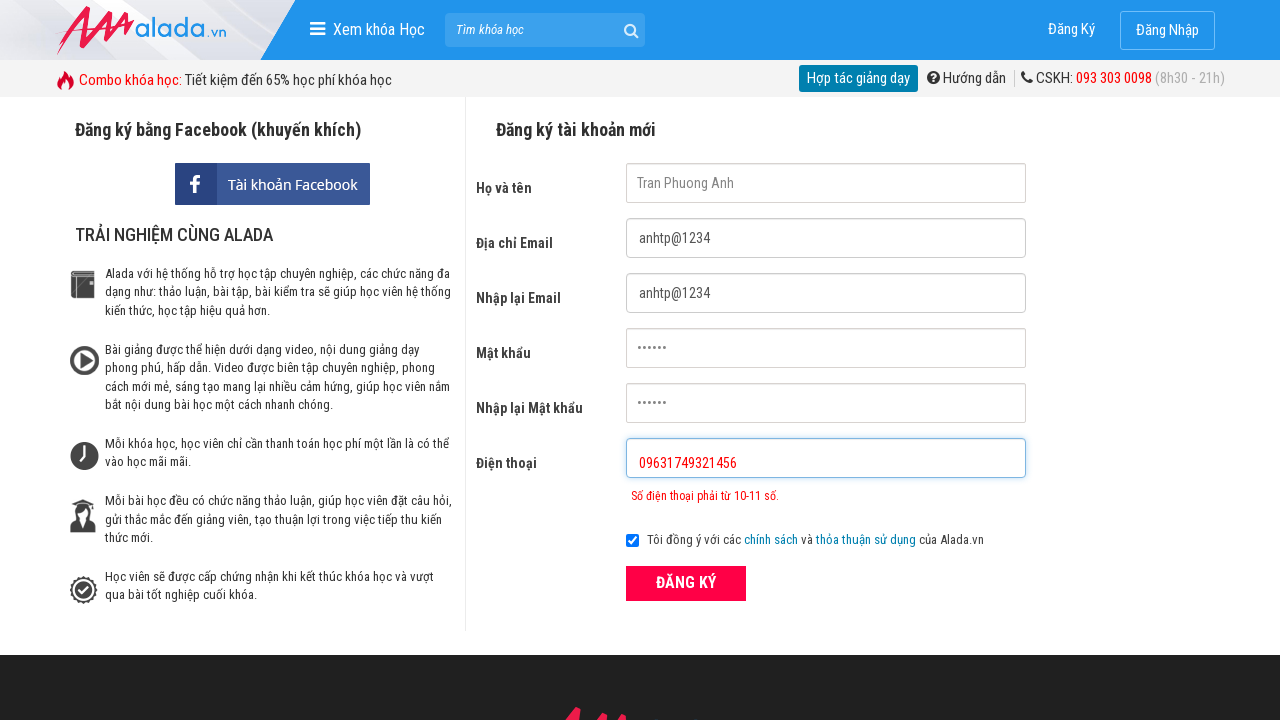

Phone number validation error message appeared
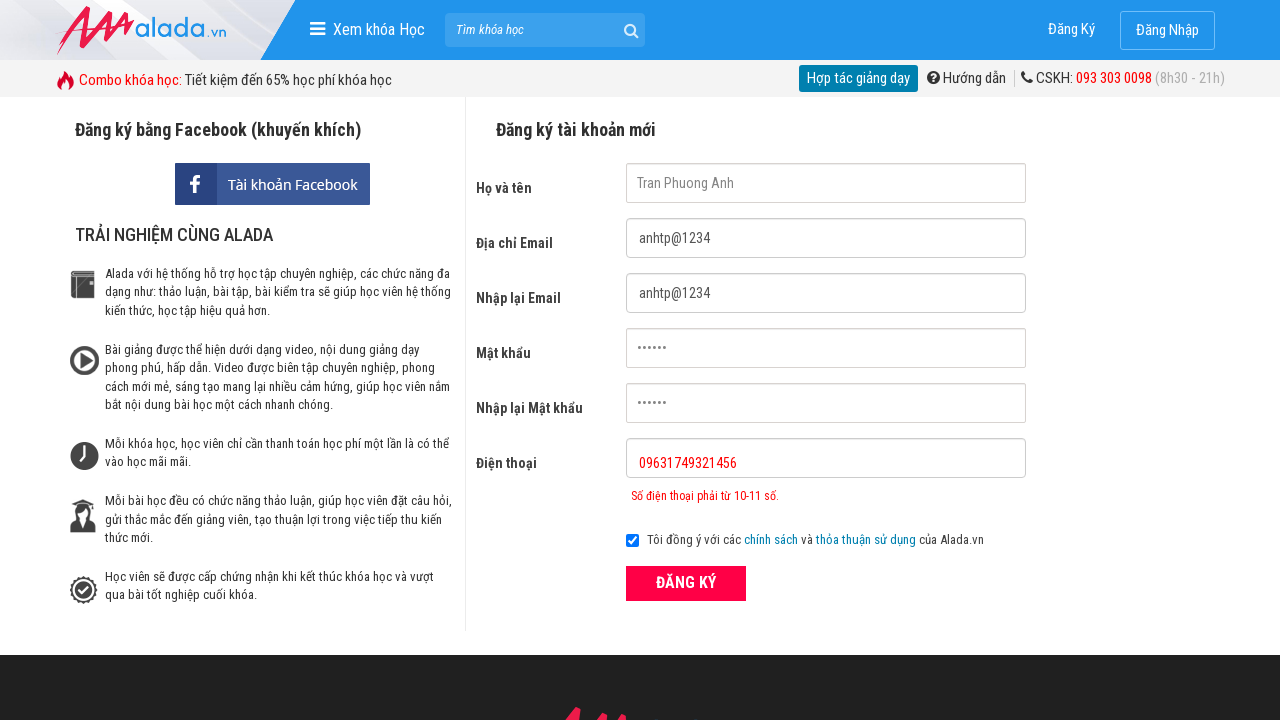

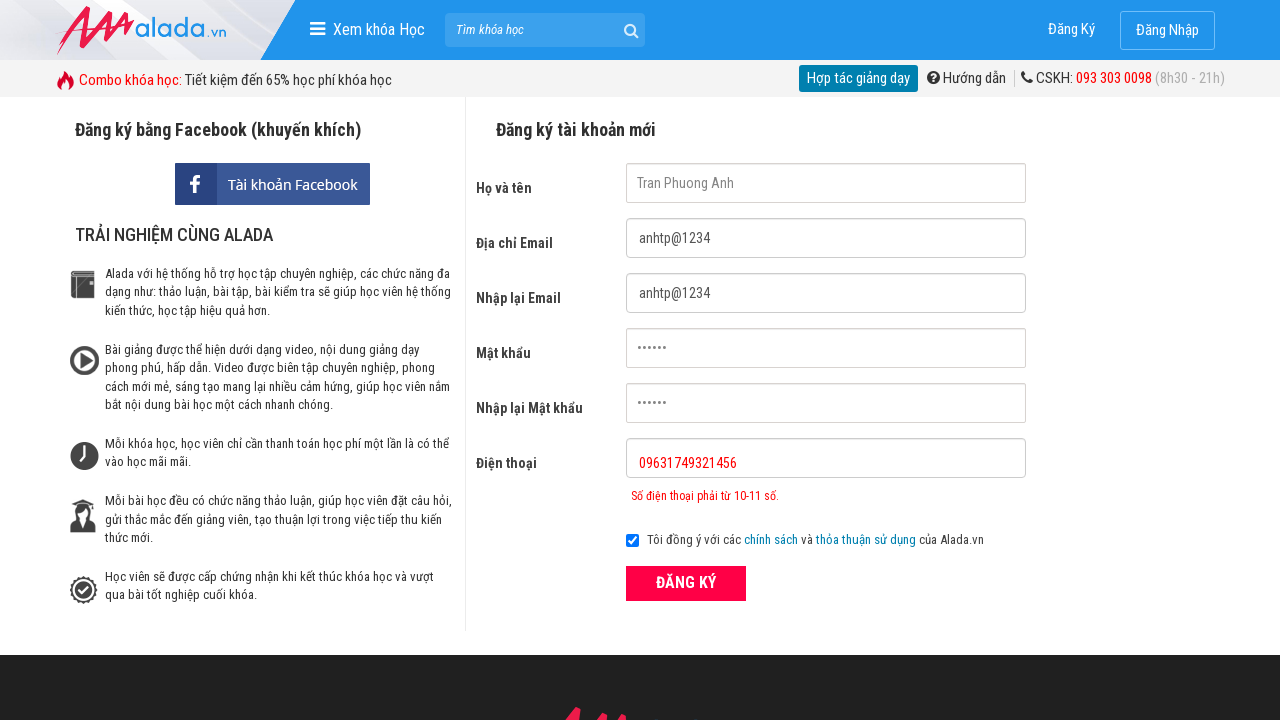